Navigates to DemoQA homepage and interacts with page elements including locating a card element and reading footer text

Starting URL: https://demoqa.com/

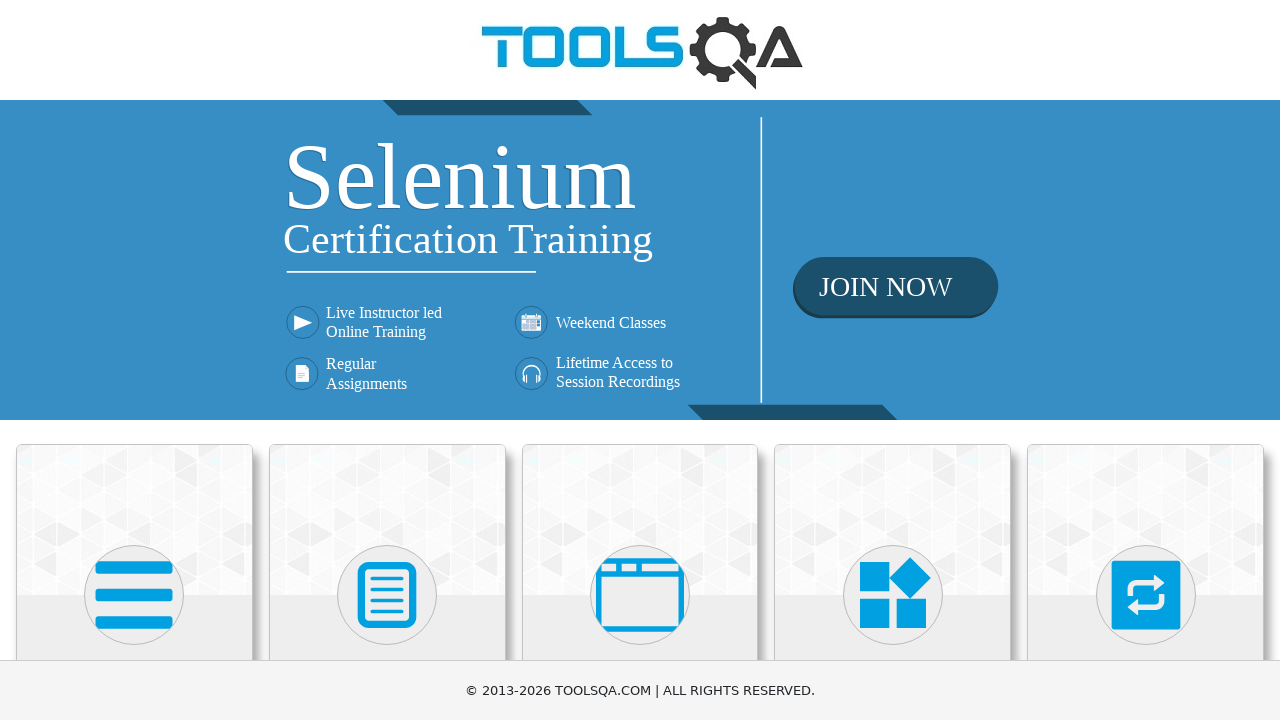

Navigated to DemoQA homepage
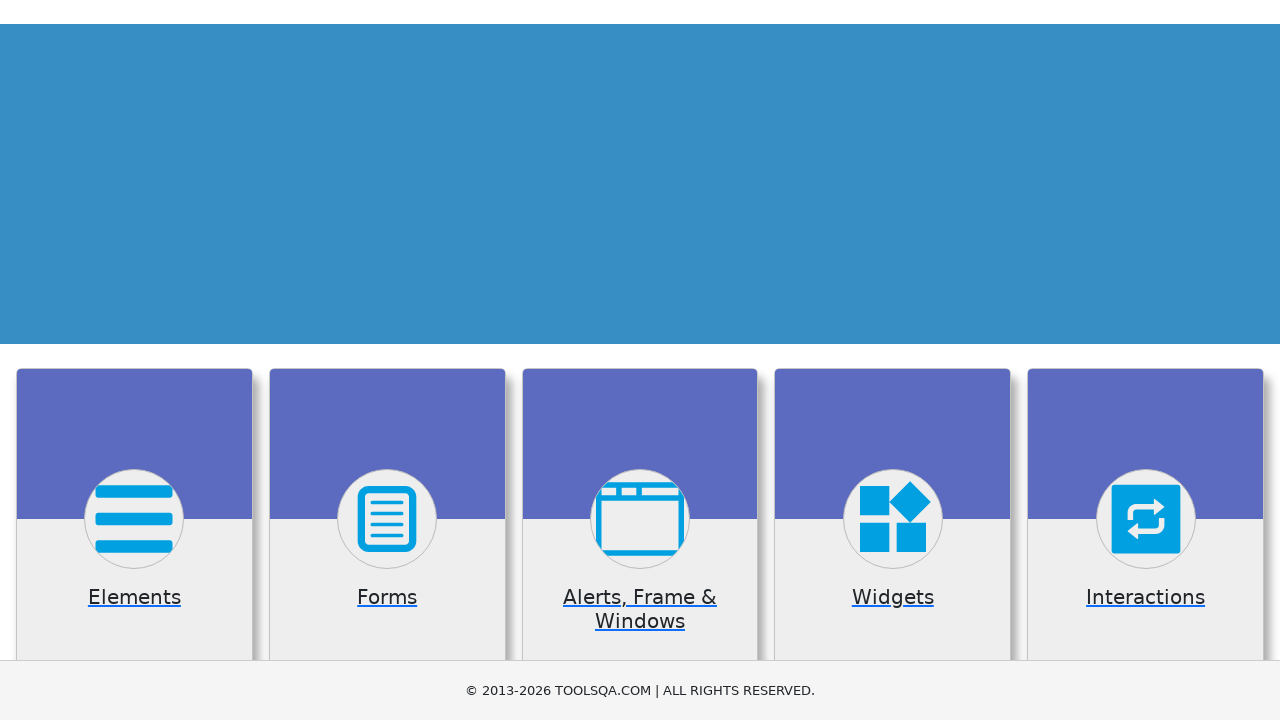

Located Forms card element (second card)
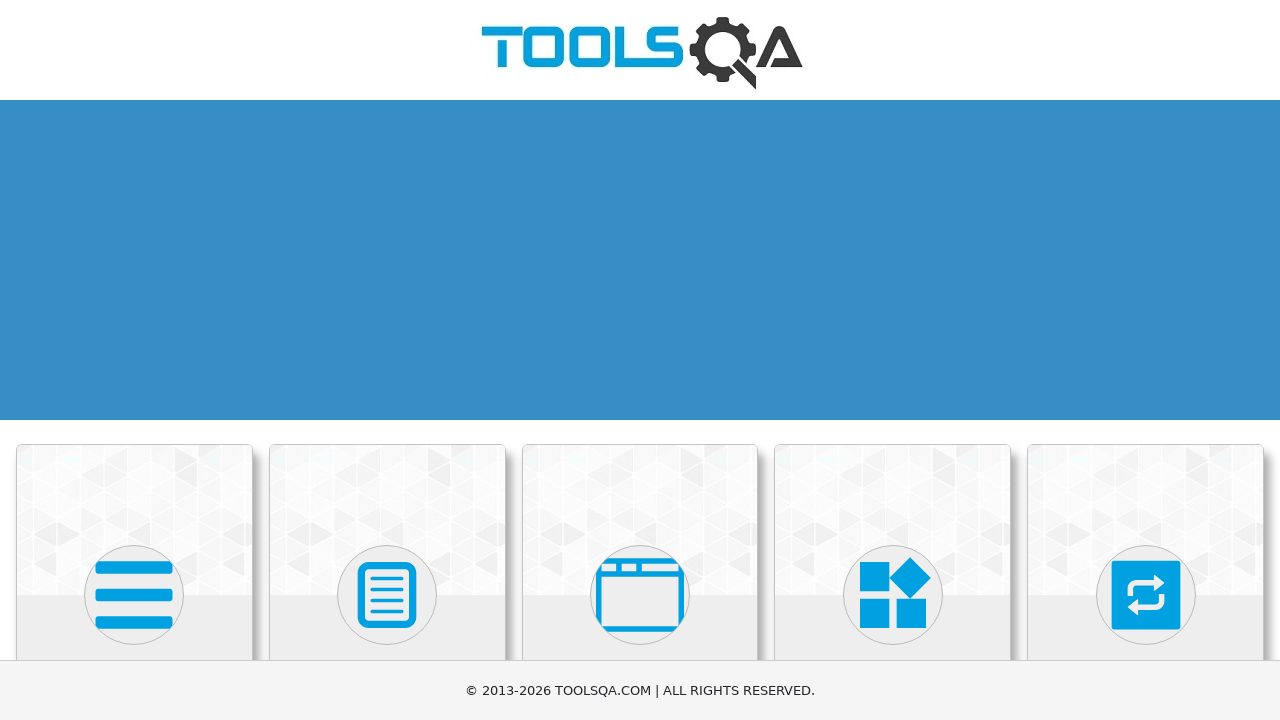

Forms card element is now visible and ready
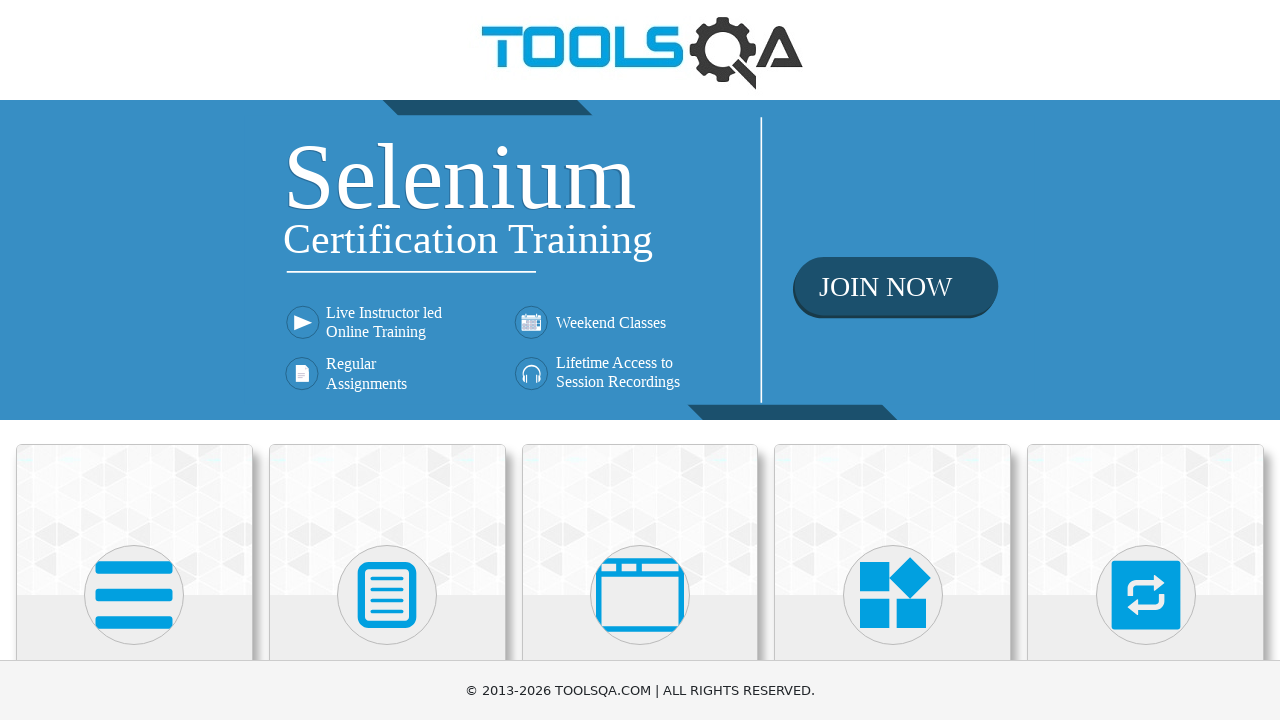

Located footer element
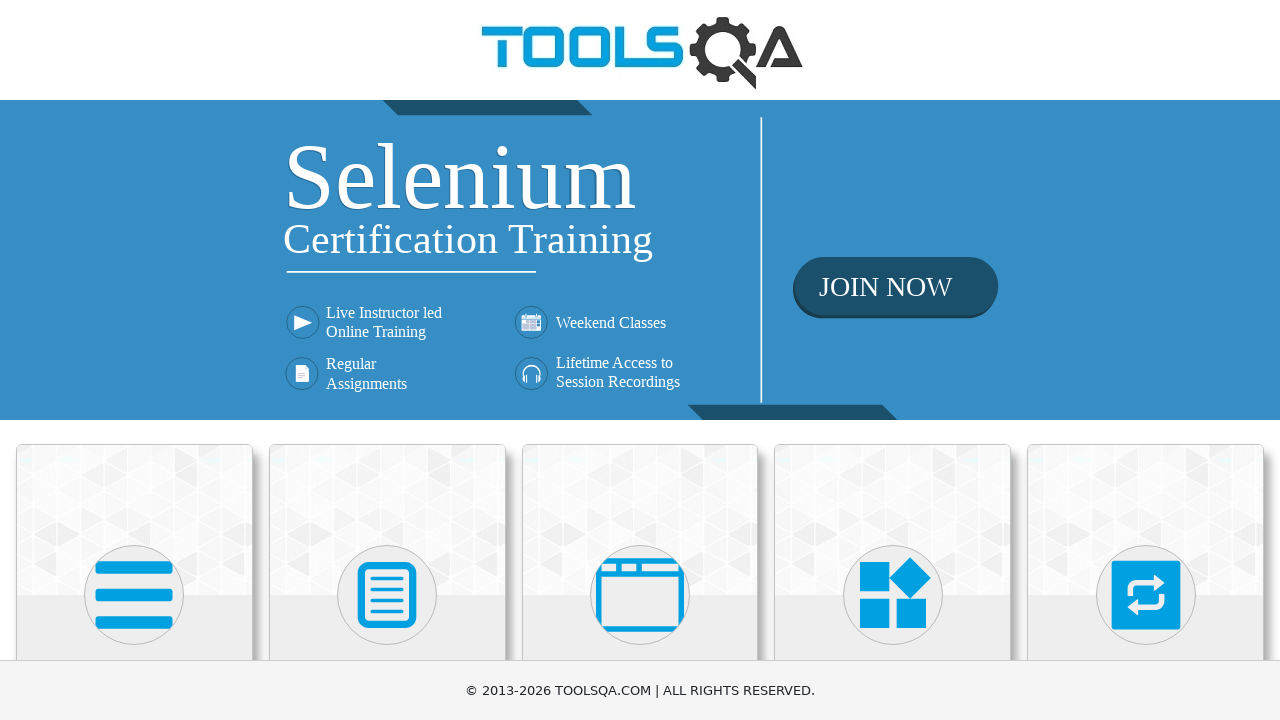

Footer element is now visible and ready
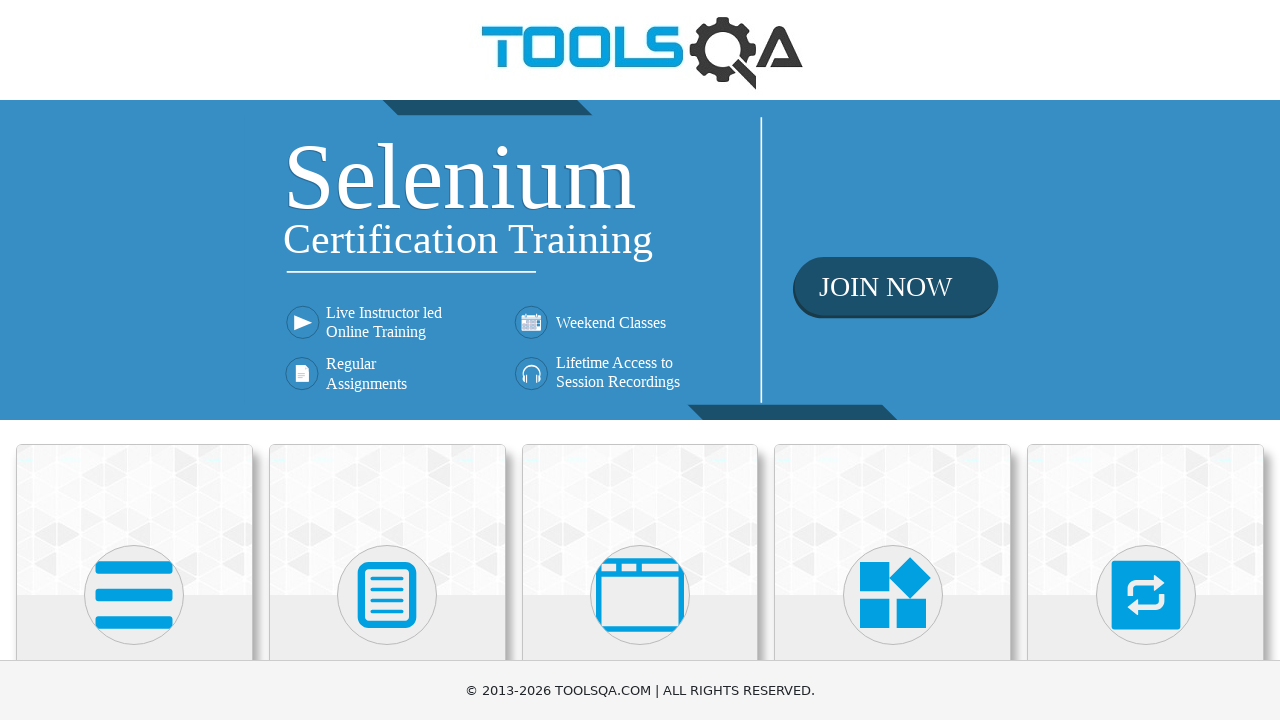

Read footer text: © 2013-2026 TOOLSQA.COM | ALL RIGHTS RESERVED.
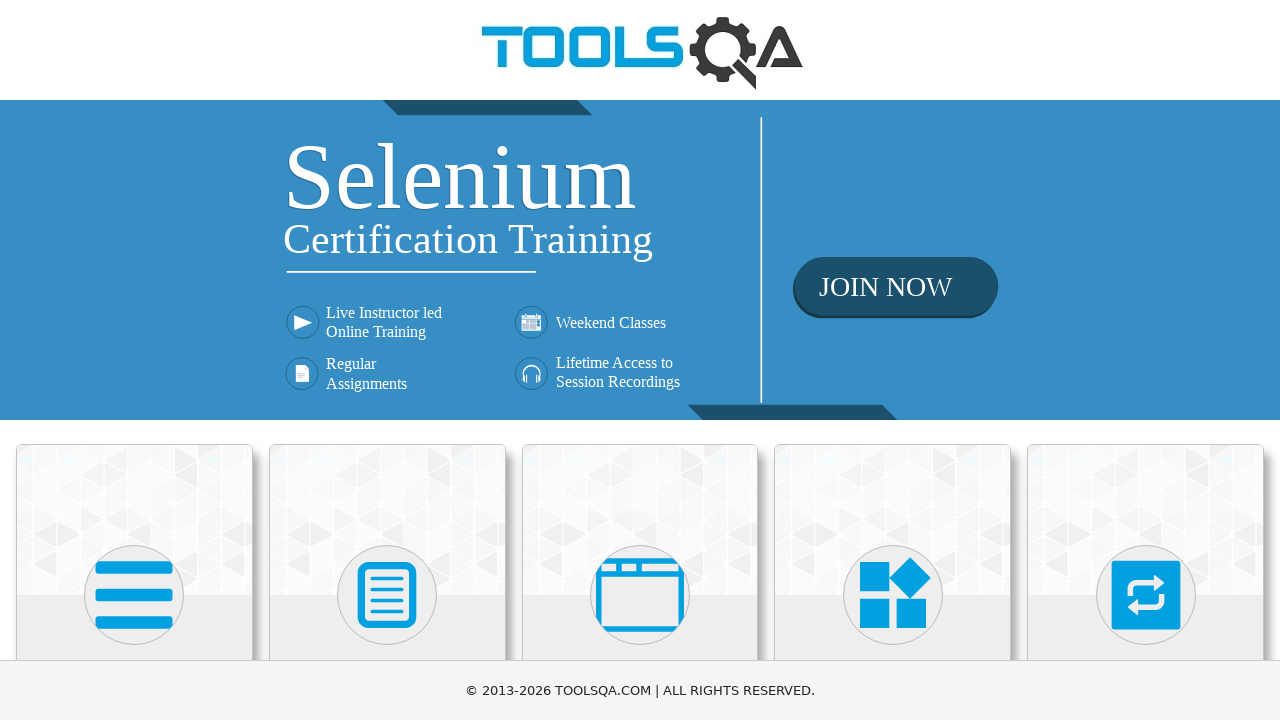

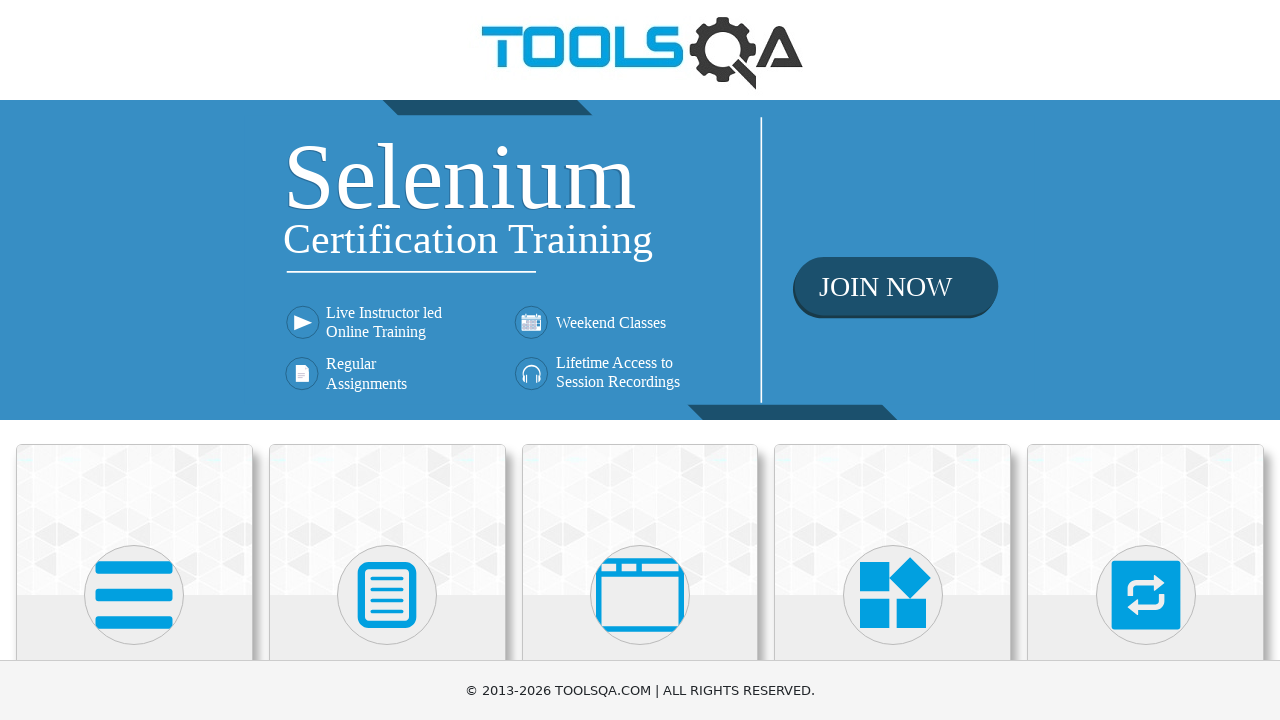